Tests dropdown selection functionality by scrolling to a select menu and choosing the "Blue" option from the old-style select dropdown.

Starting URL: https://demoqa.com/select-menu

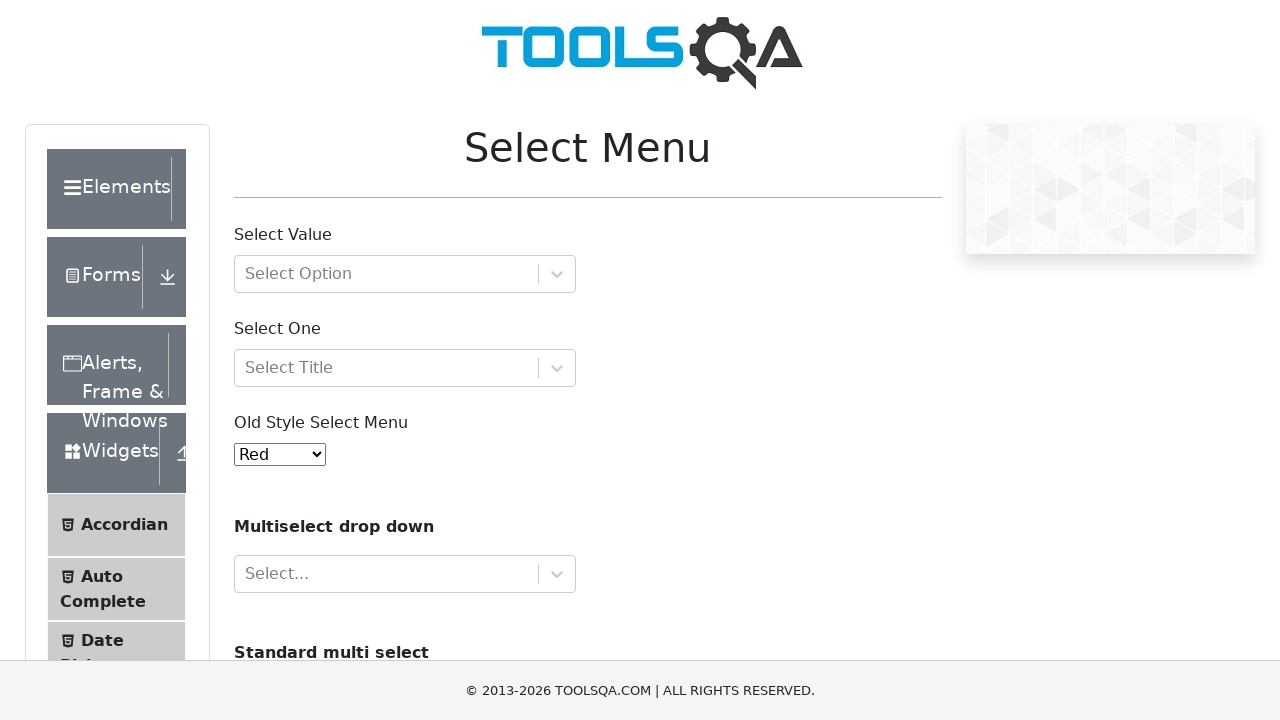

Scrolled down 50 pixels to ensure dropdown is visible
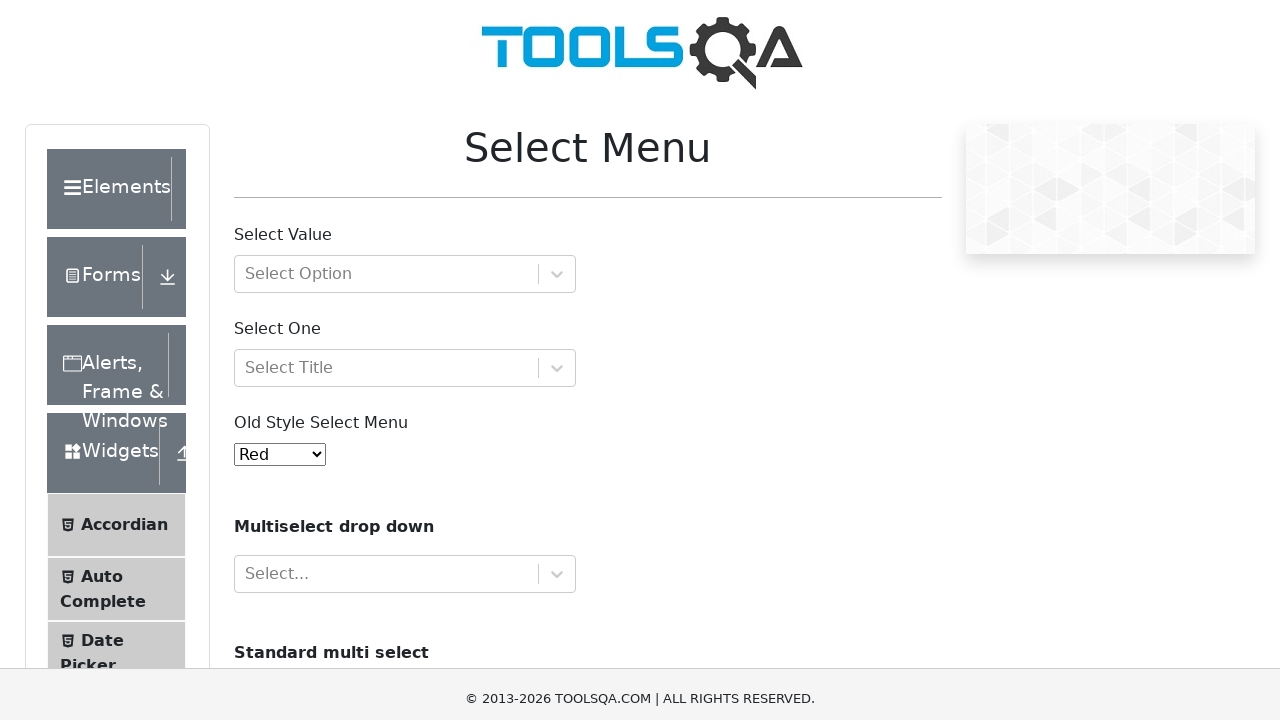

Selected 'Blue' option from the old-style select dropdown on #oldSelectMenu
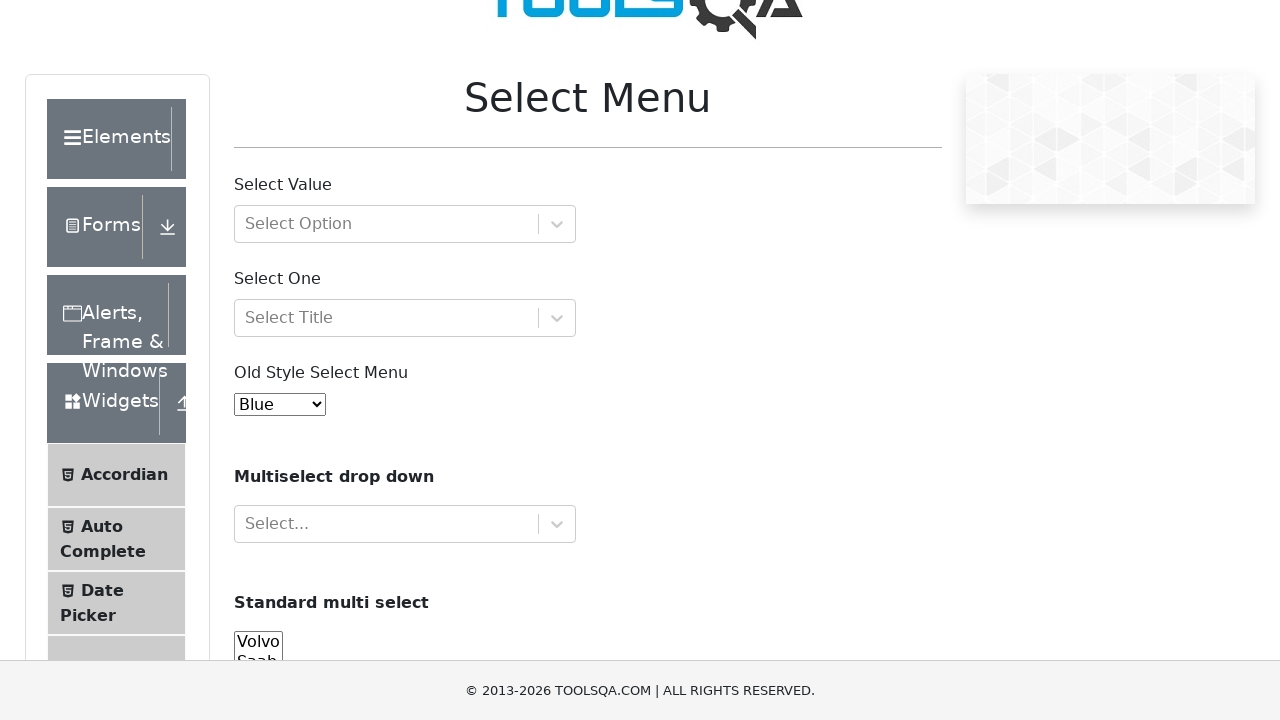

Waited 1 second to observe the selection
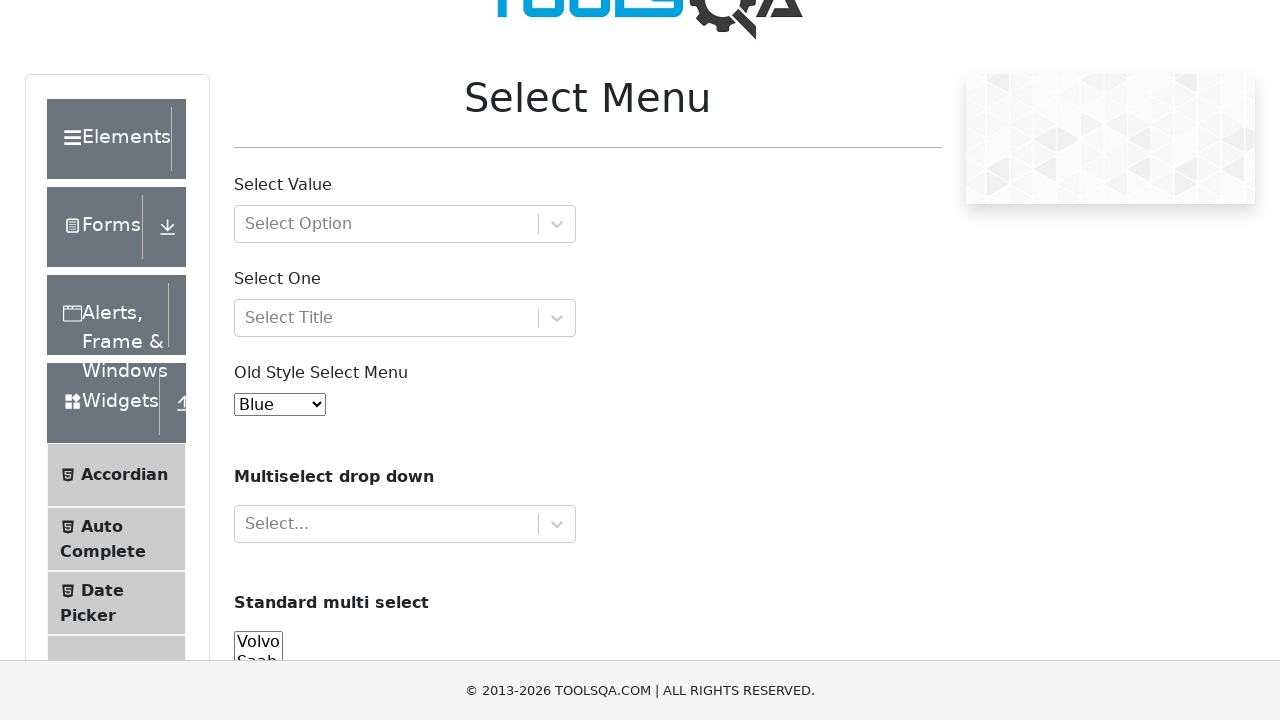

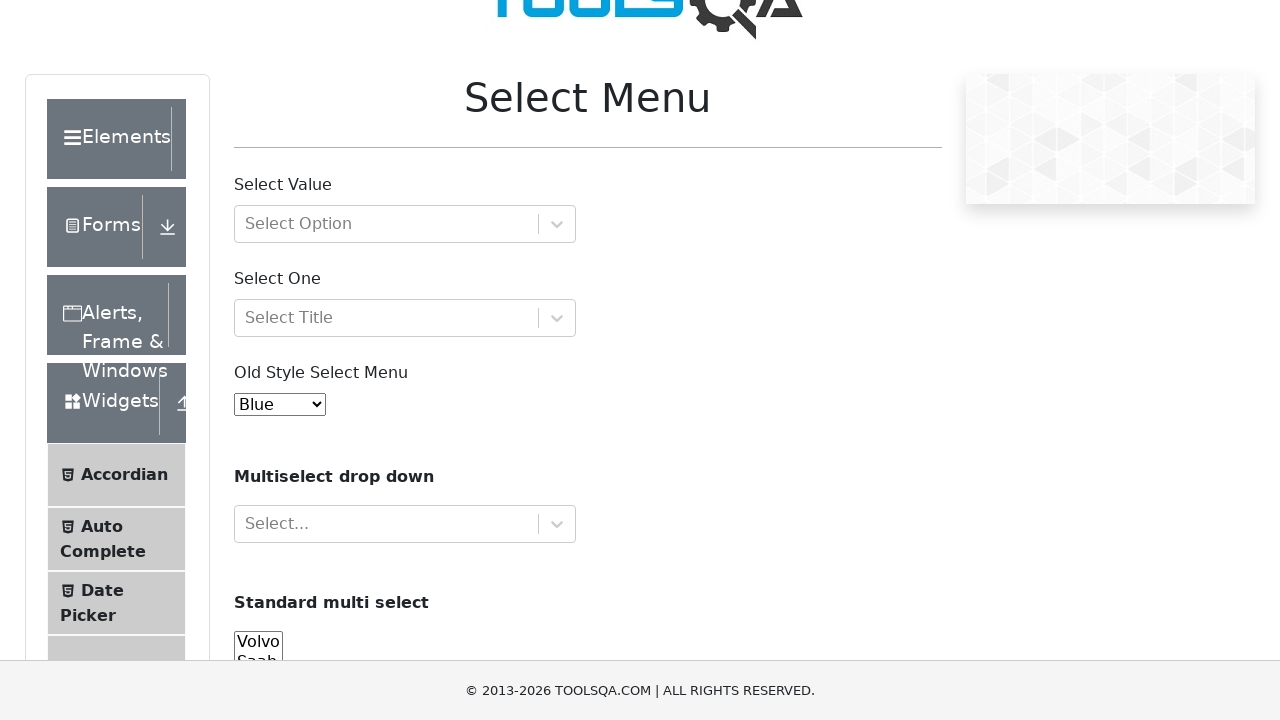